Tests file upload functionality by selecting a file and submitting the upload form

Starting URL: http://the-internet.herokuapp.com/upload

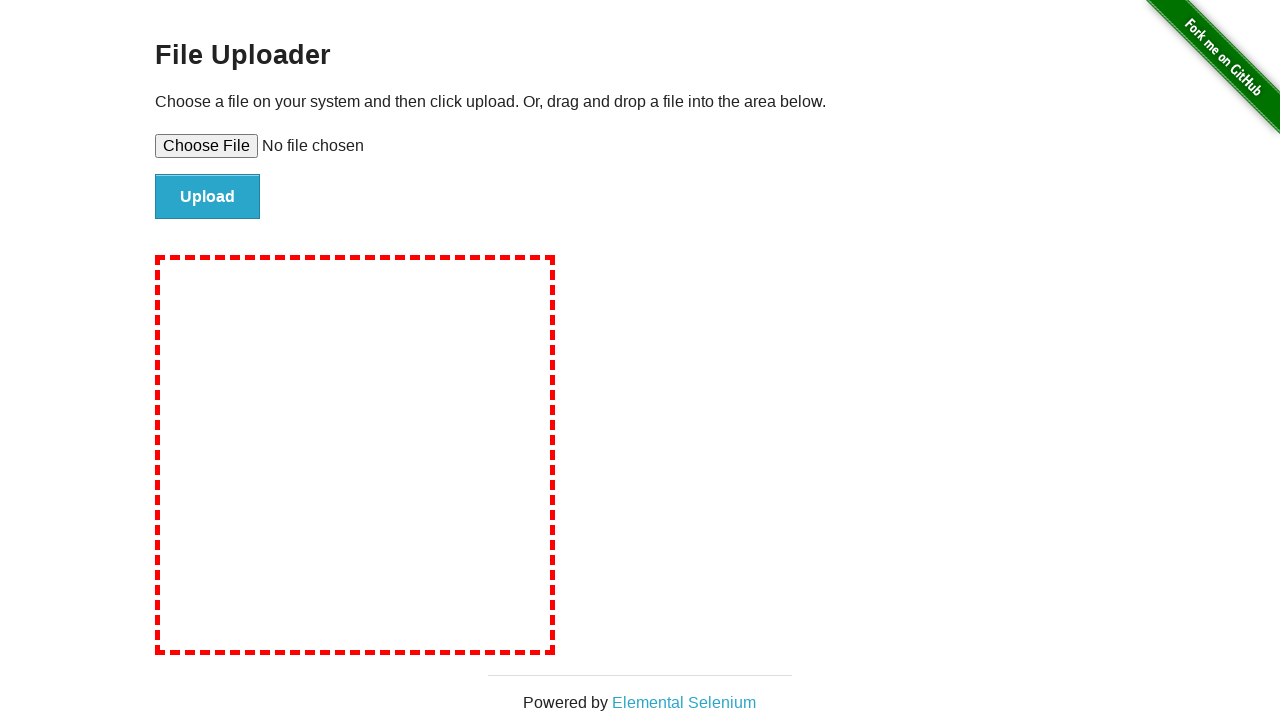

Selected file 'some_file.txt' for upload
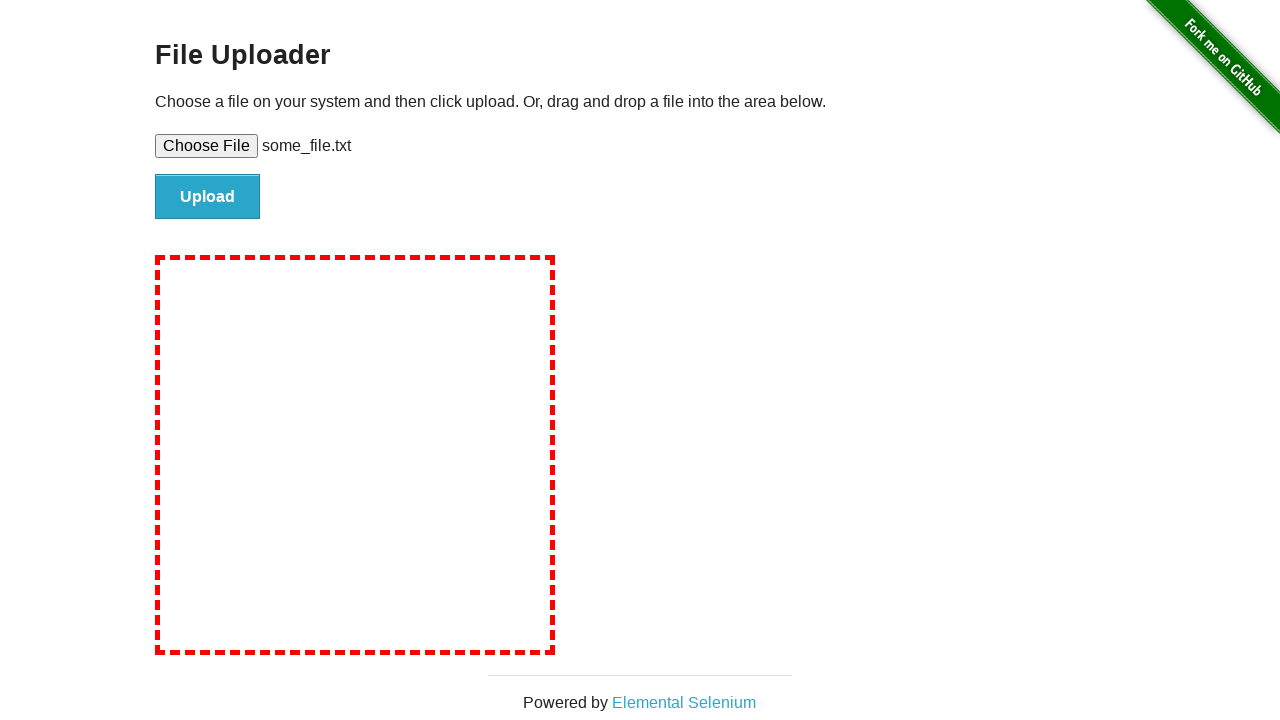

Clicked upload button to submit the form at (208, 197) on #file-submit
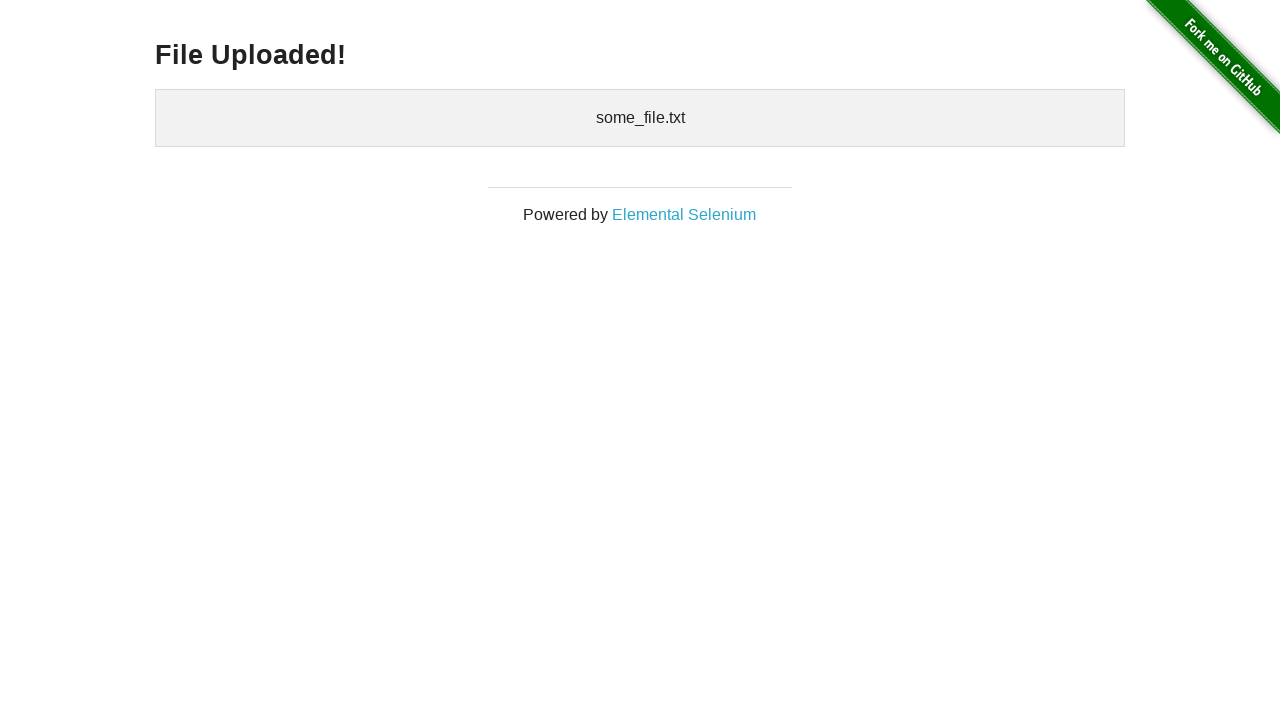

Uploaded files list appeared, confirming successful upload
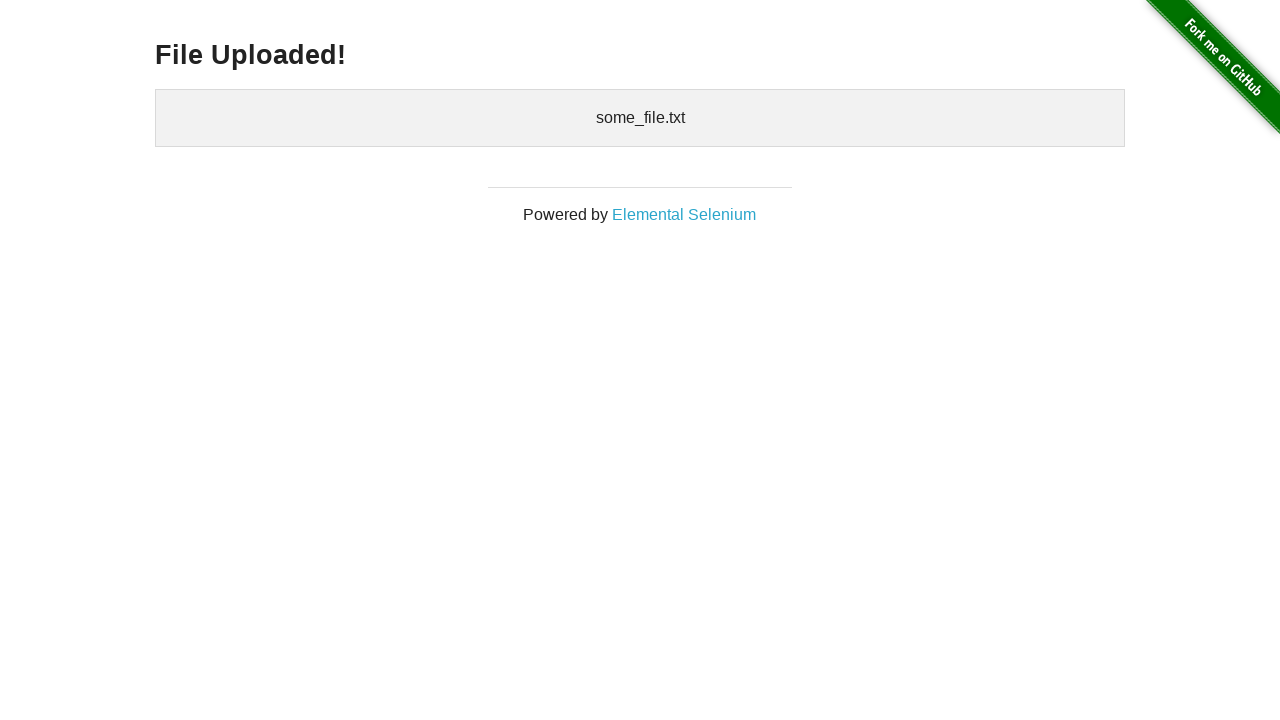

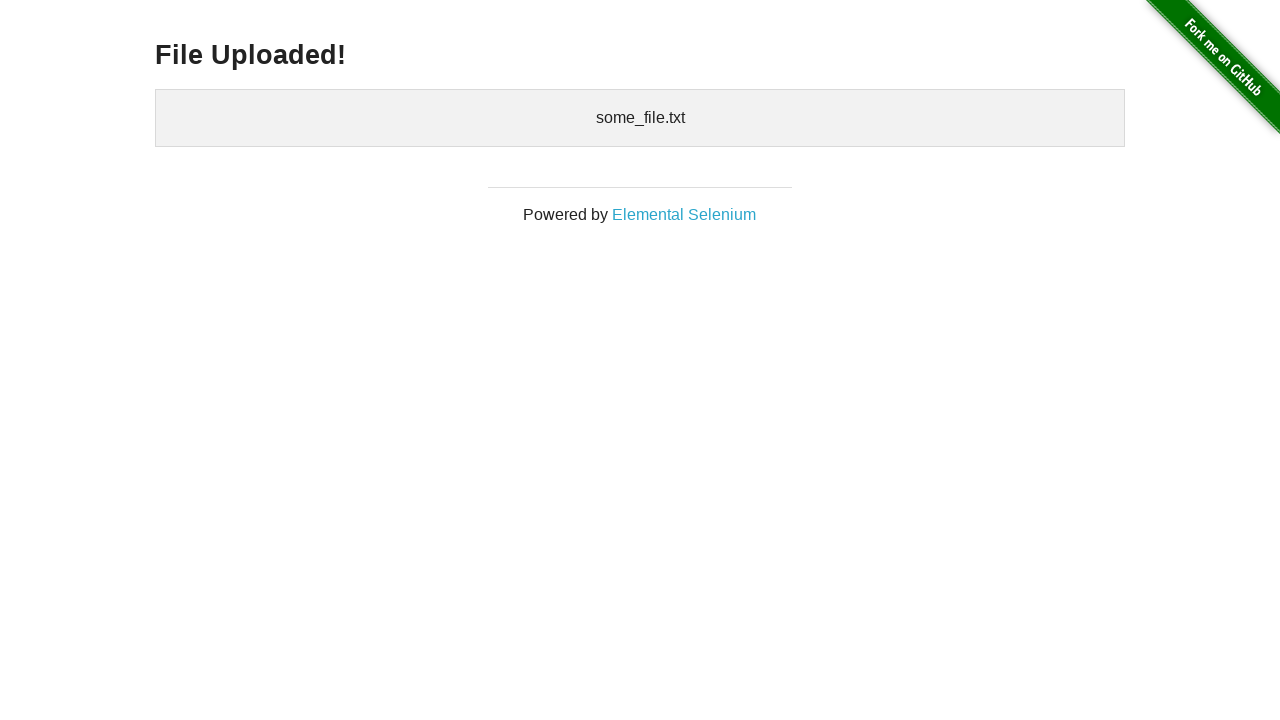